Tests navigating to an e-commerce mall's main page and clicking on the first product to view its details.

Starting URL: https://mall.ejeju.net/main/index.do

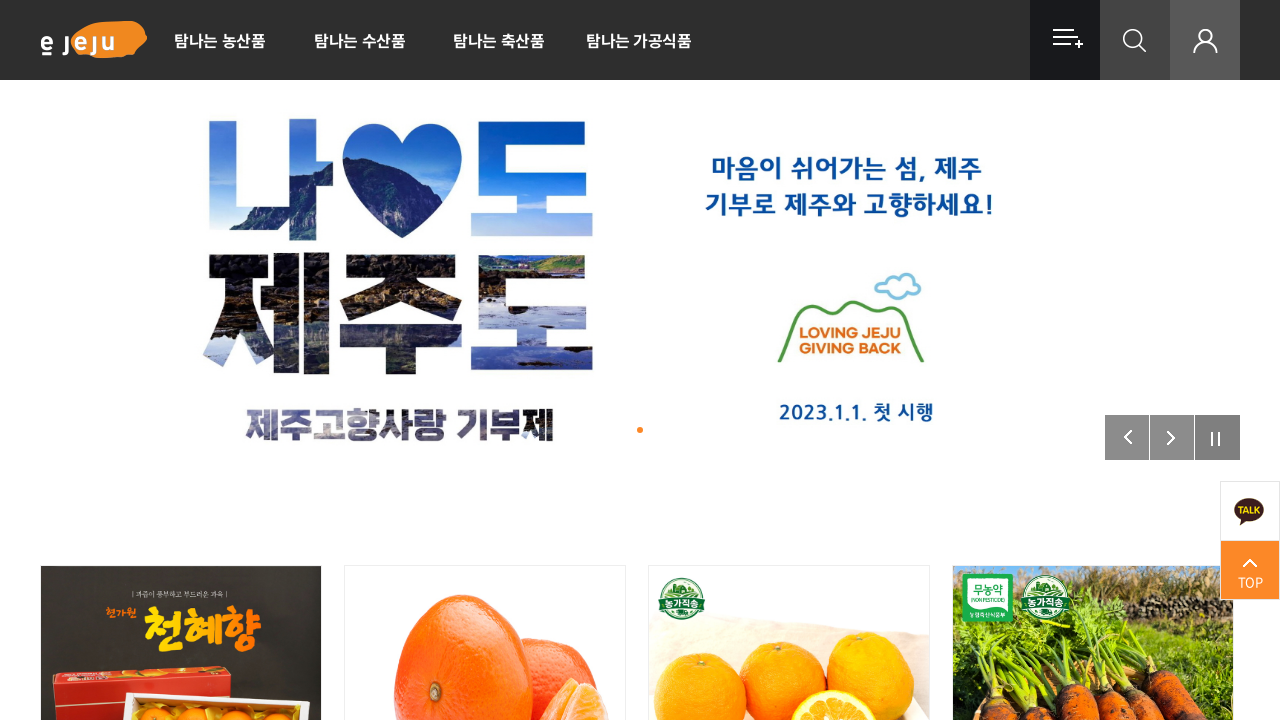

Waited for main page to load (networkidle)
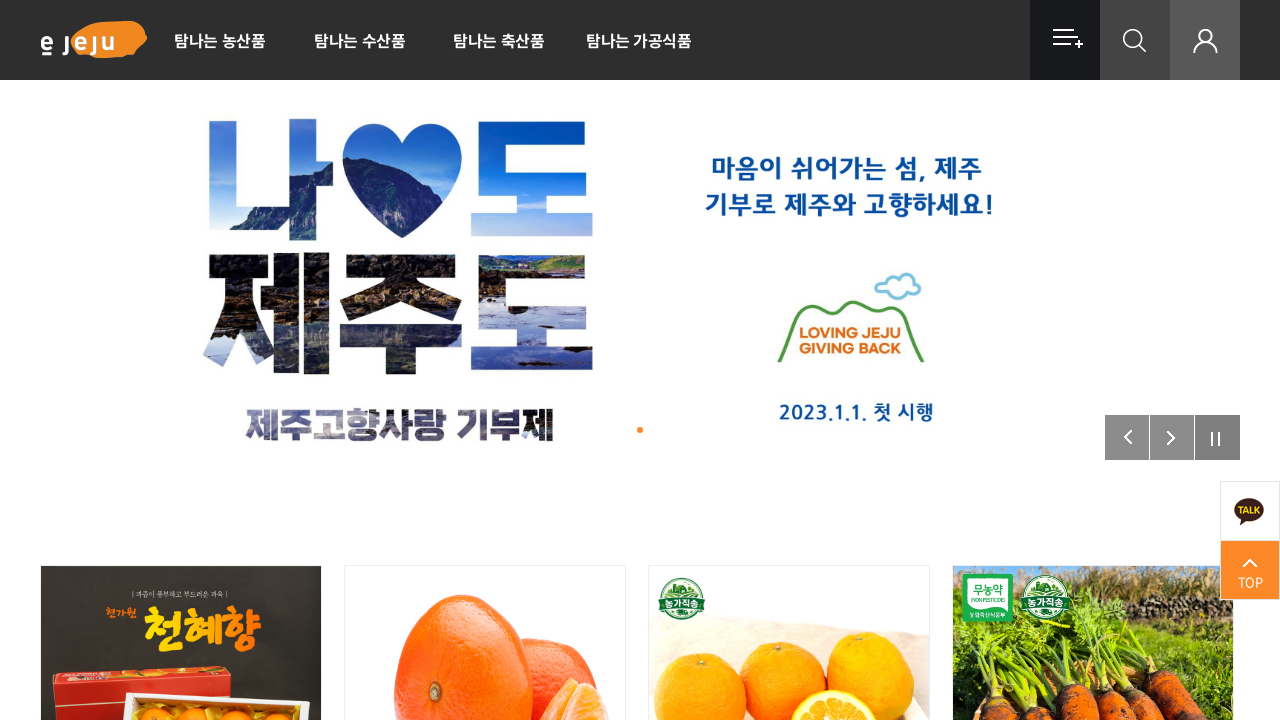

Located first product element
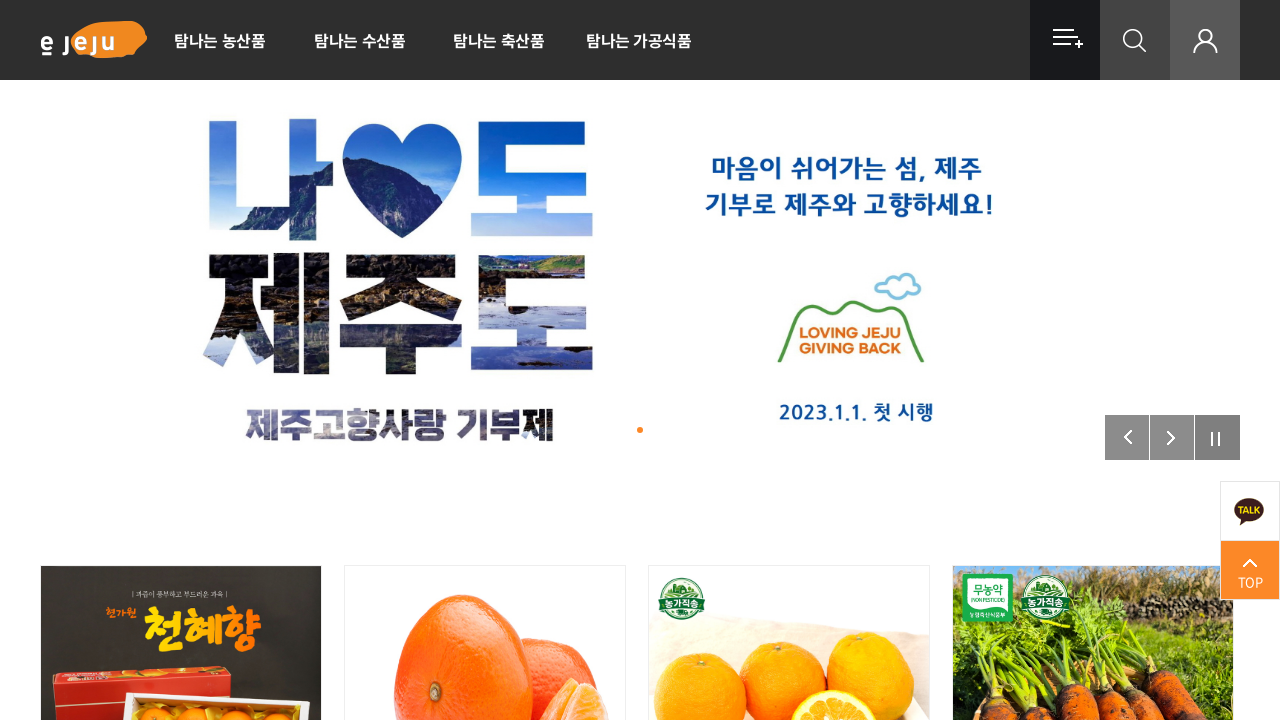

First product element became visible
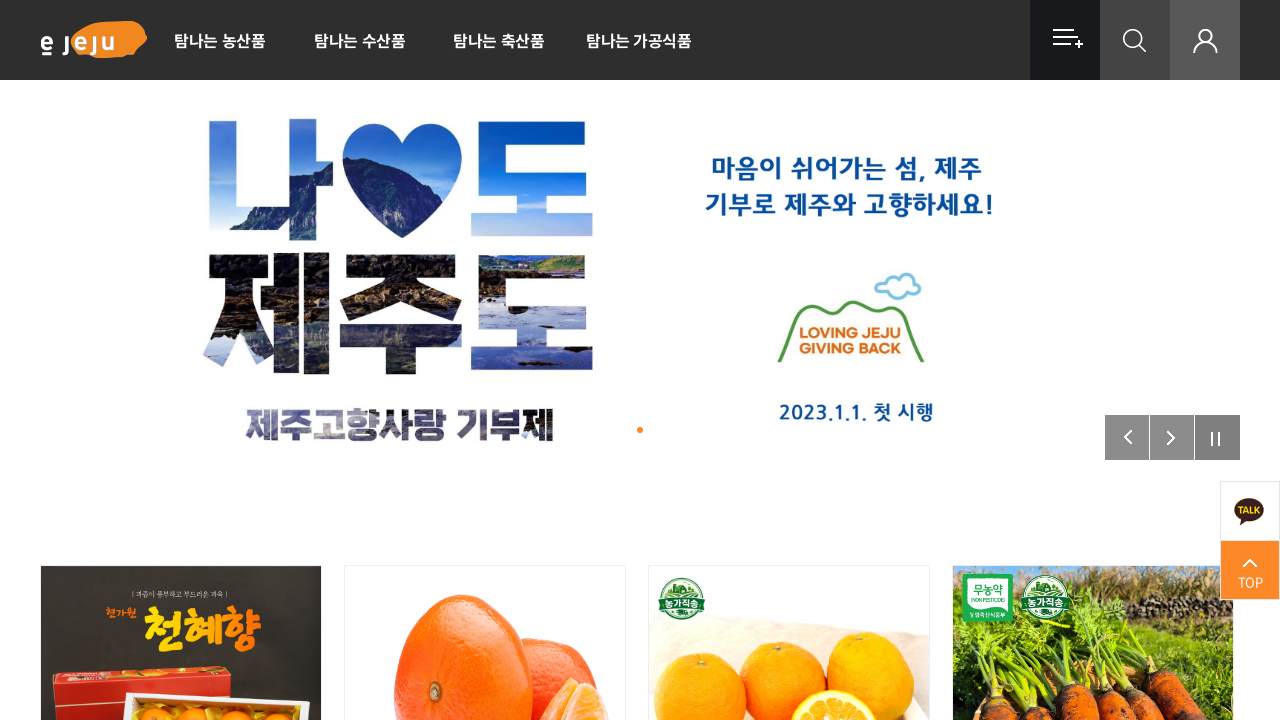

Clicked on first product to navigate to details page at (181, 361) on xpath=/html/body/div[2]/div[3]/div[2]/div[1]/section[1]/ul/li[1]/a[2]
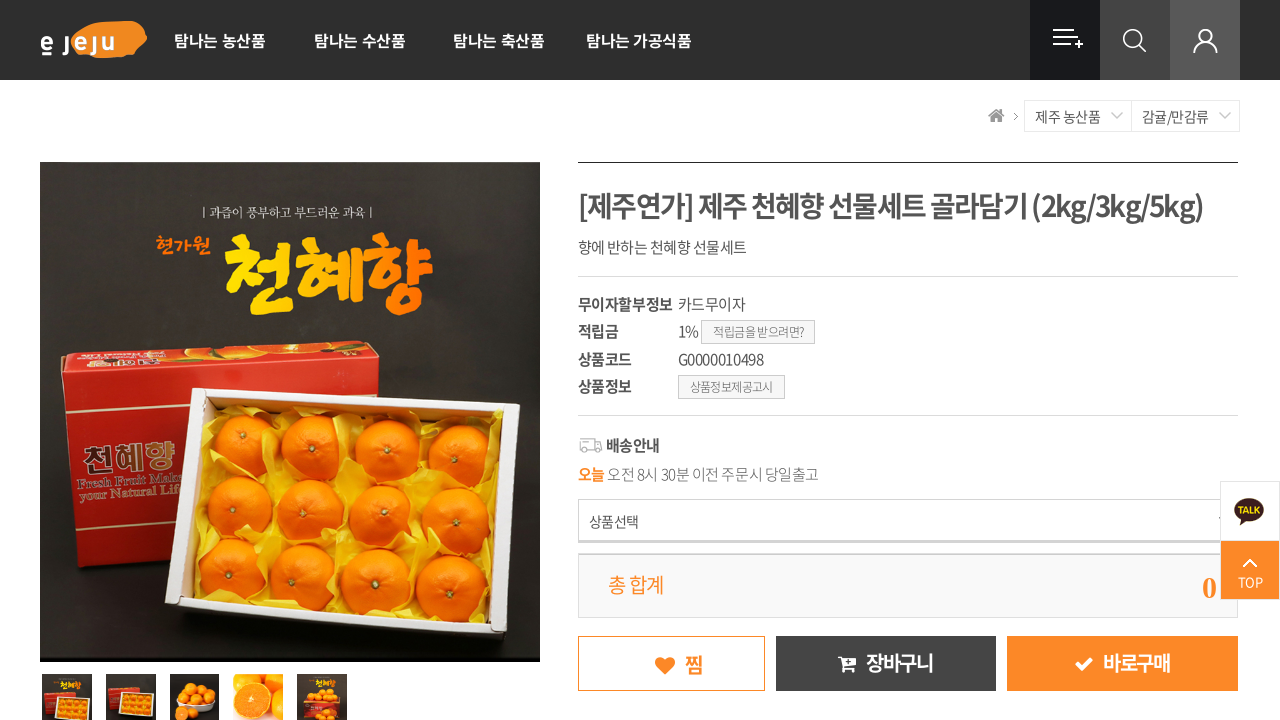

Product details page loaded (networkidle)
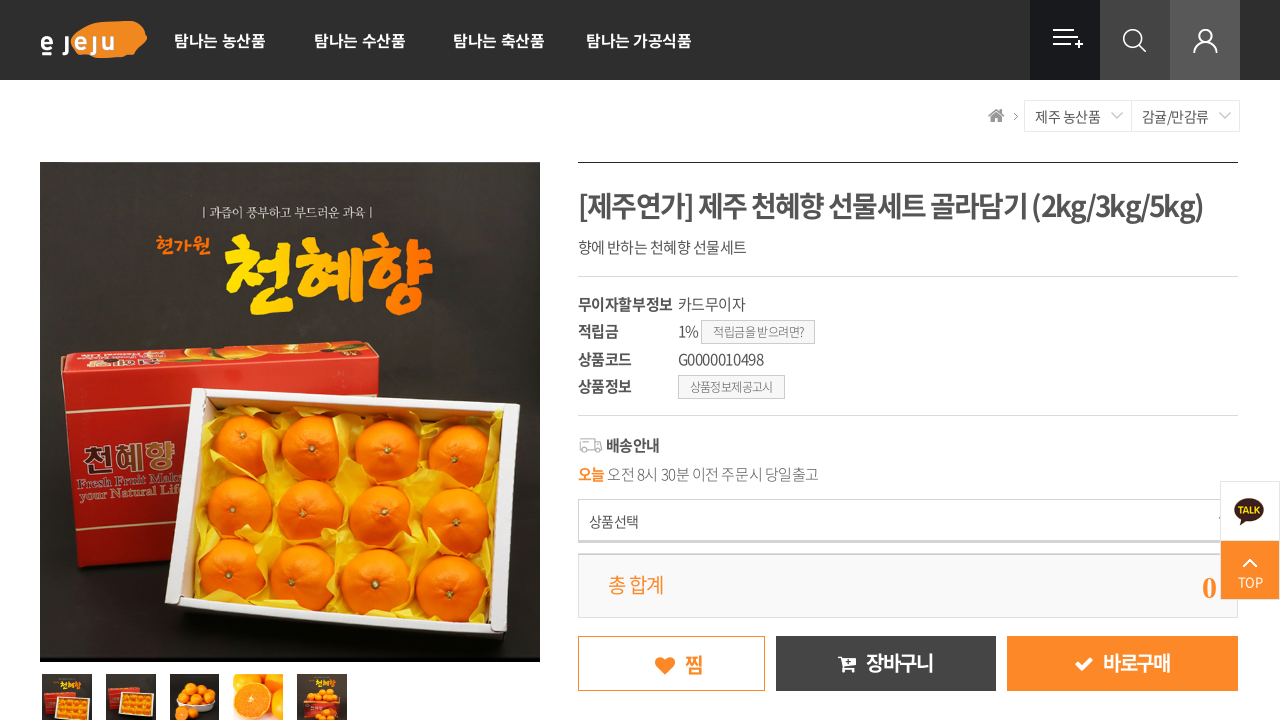

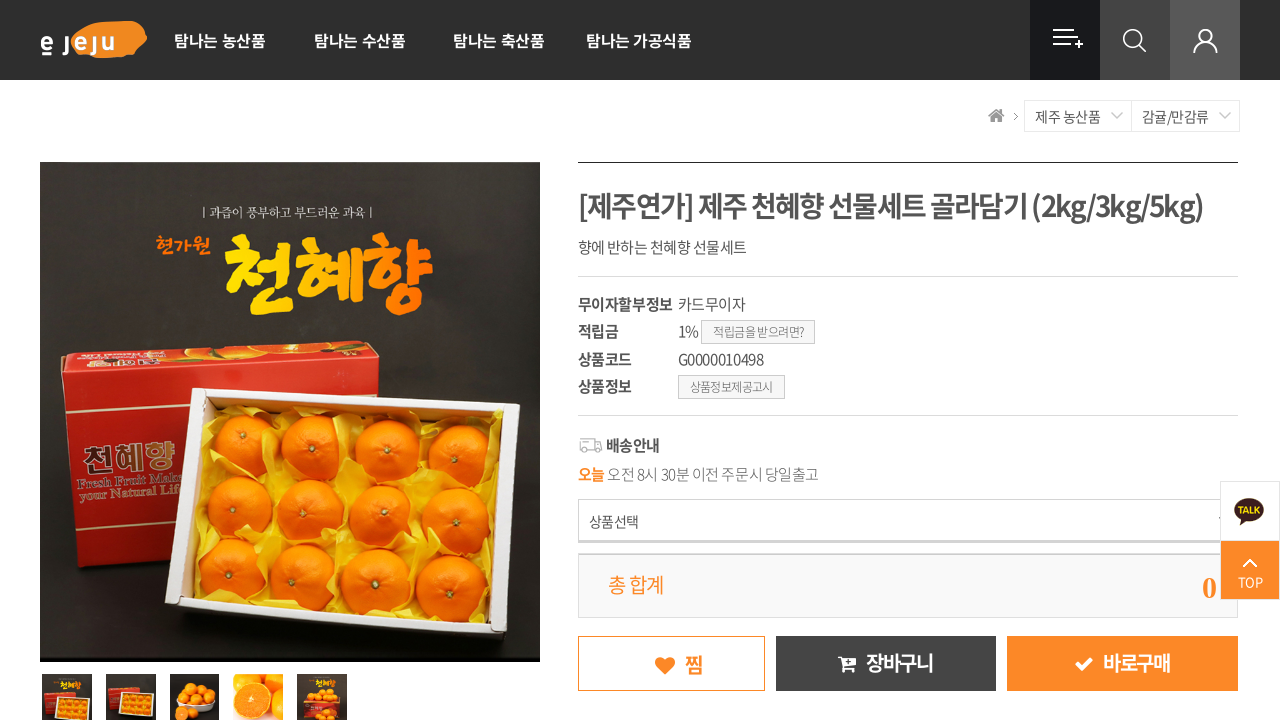